Tests a drag and drop puzzle game by clicking to navigate to the puzzle page, then dragging 4 puzzle pieces to their correct destinations, and handling the congratulations dialog that appears upon completion.

Starting URL: https://material.playwrightvn.com/

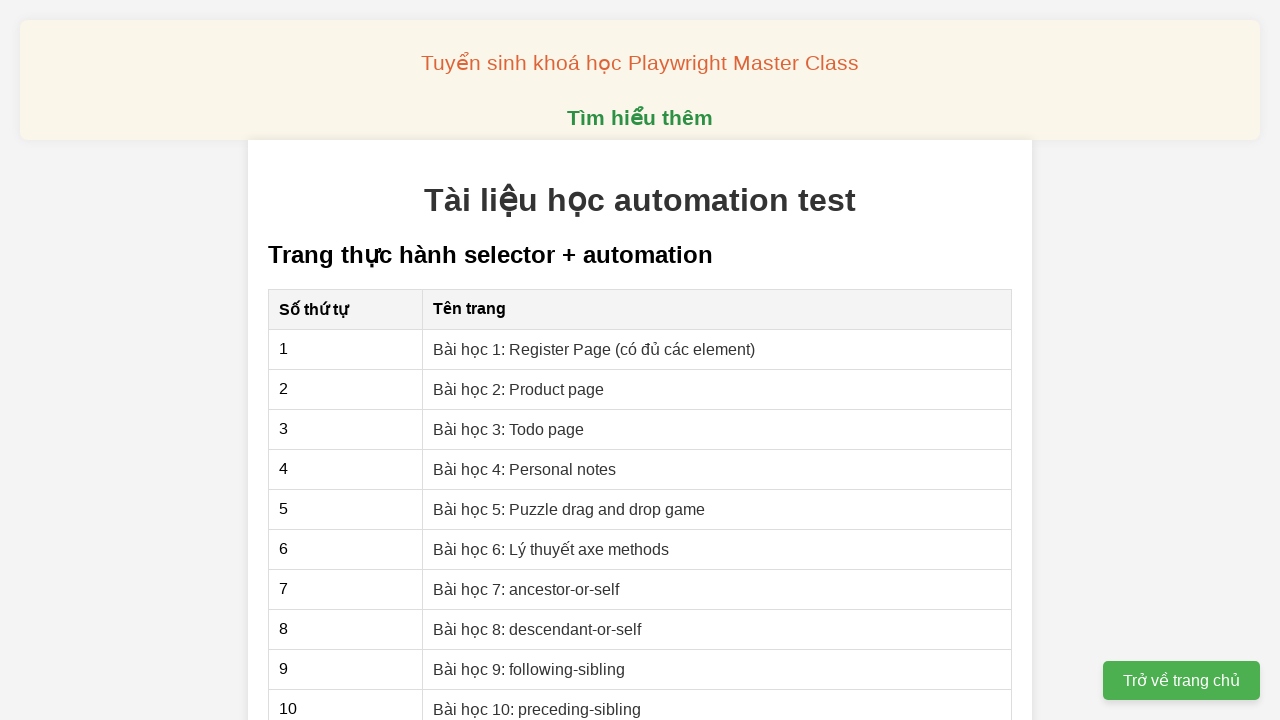

Set up dialog handler for congratulations message
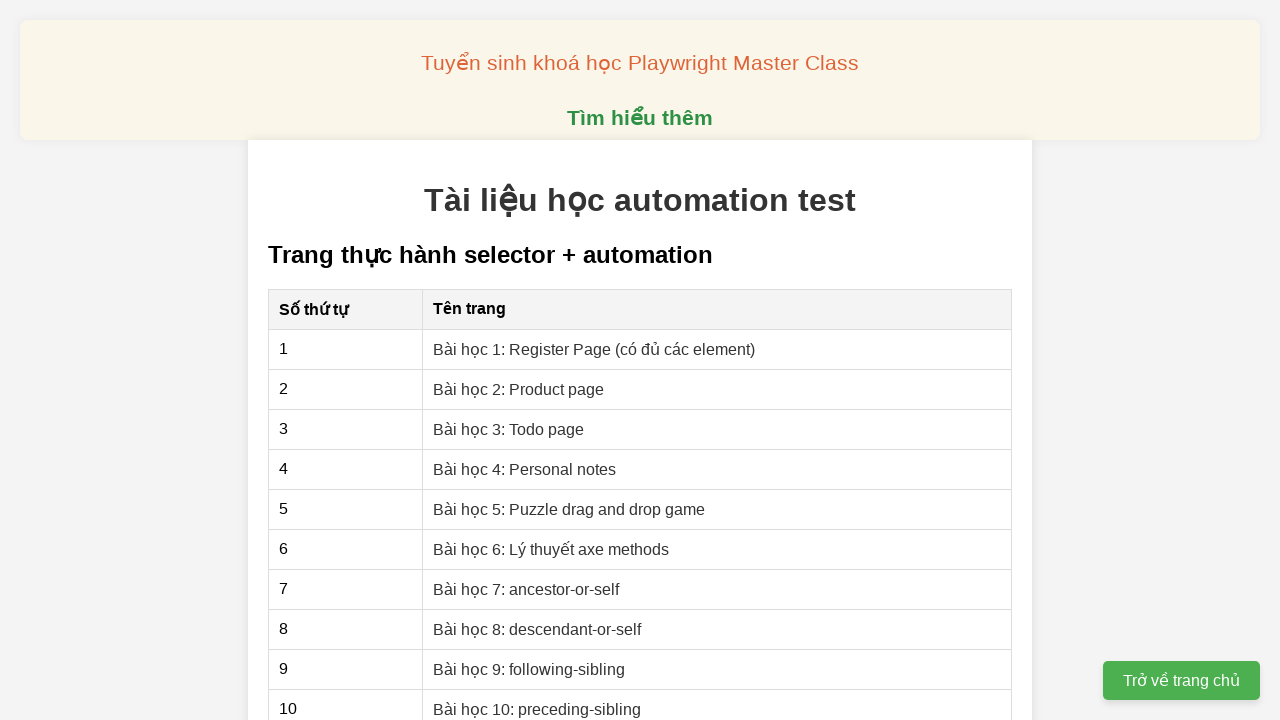

Clicked on puzzle drag and drop lesson link at (569, 509) on text=Bài học 5: Puzzle drag and drop game
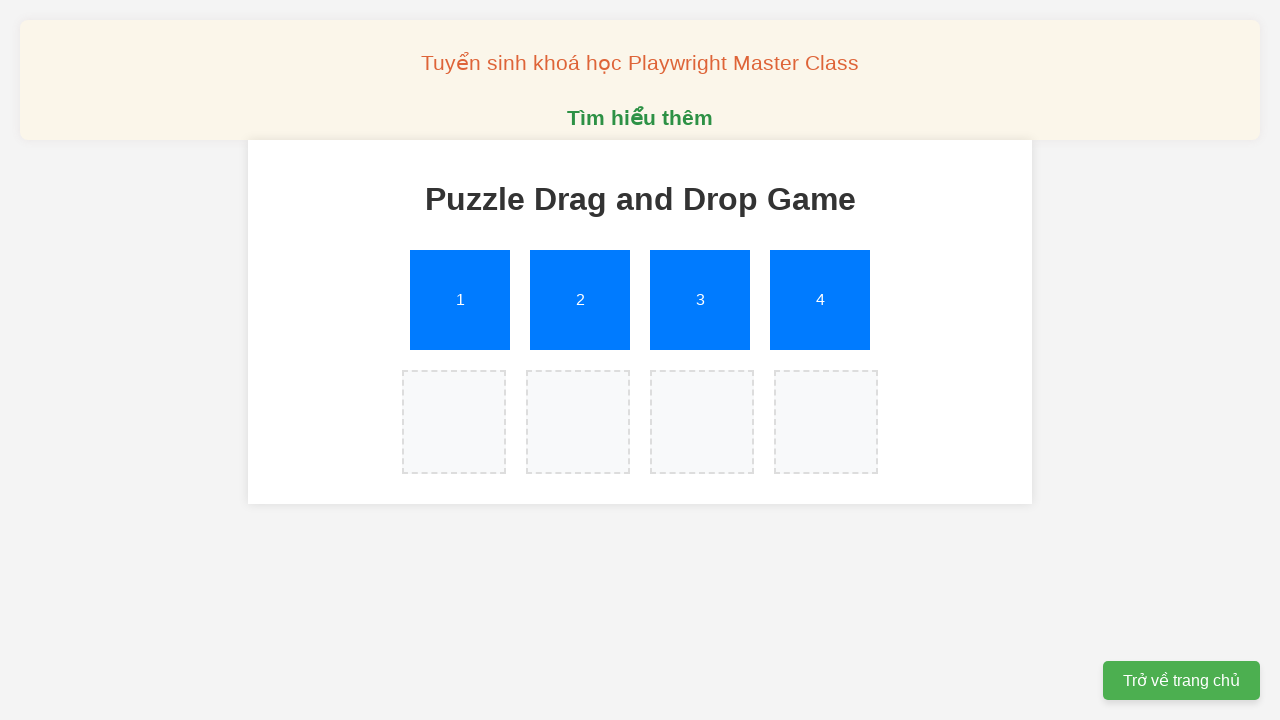

Dragged puzzle piece 1 to its correct destination at (454, 422)
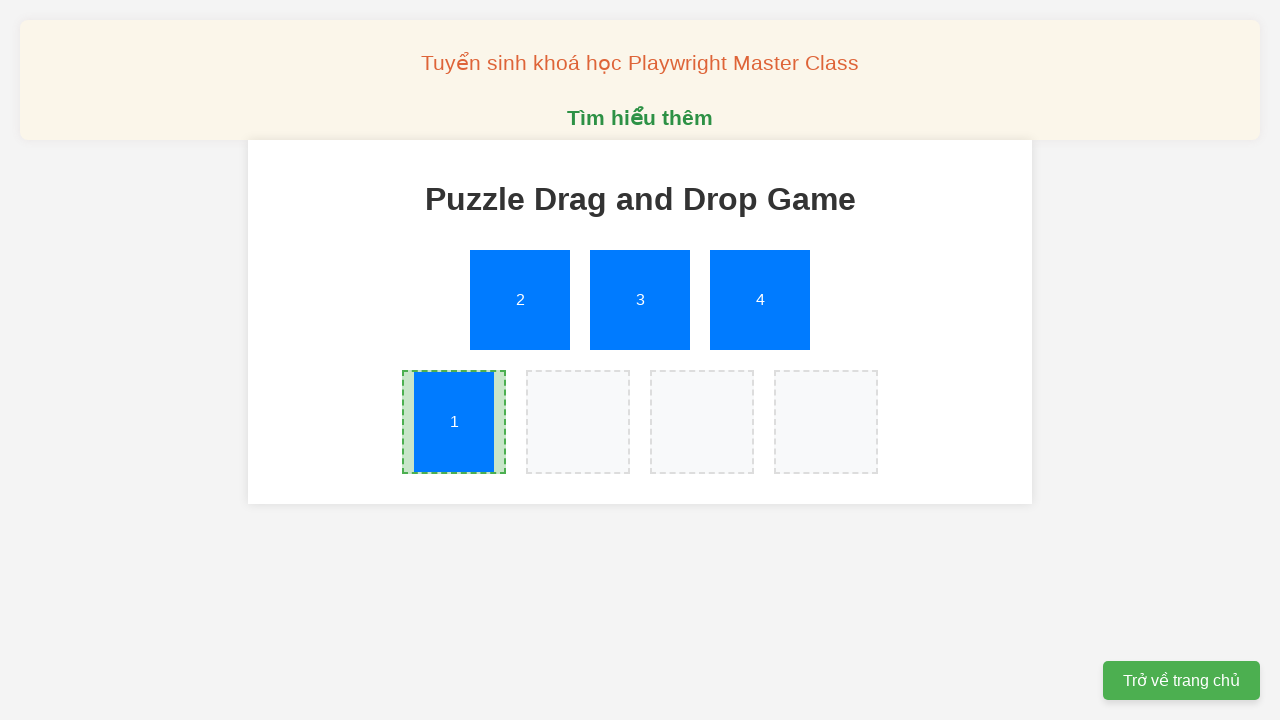

Dragged puzzle piece 2 to its correct destination at (578, 422)
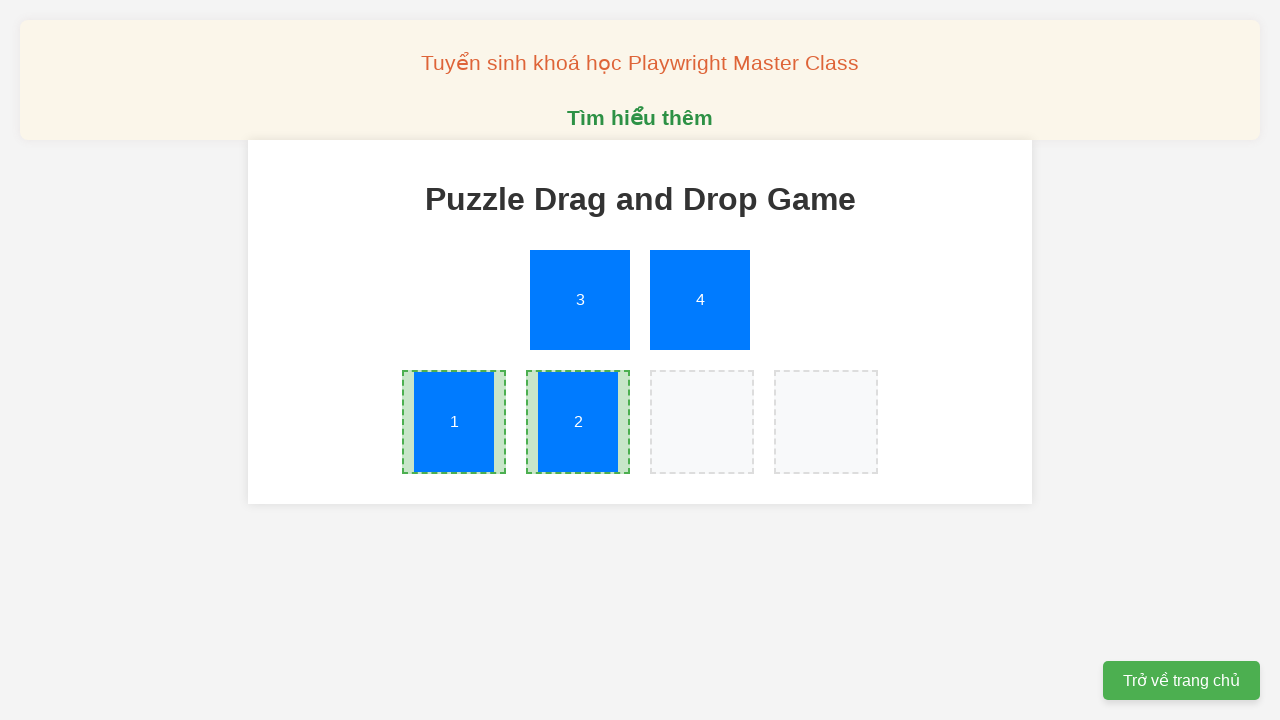

Dragged puzzle piece 3 to its correct destination at (702, 422)
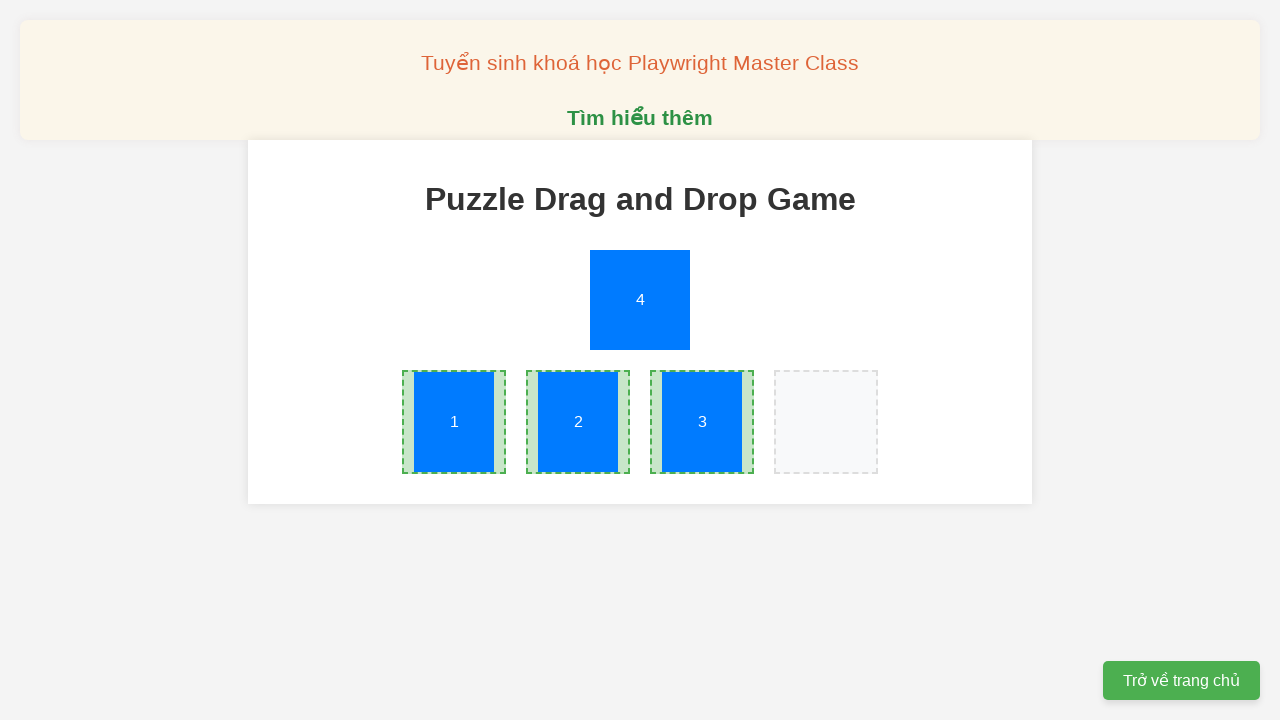

Dragged puzzle piece 4 to its correct destination at (826, 422)
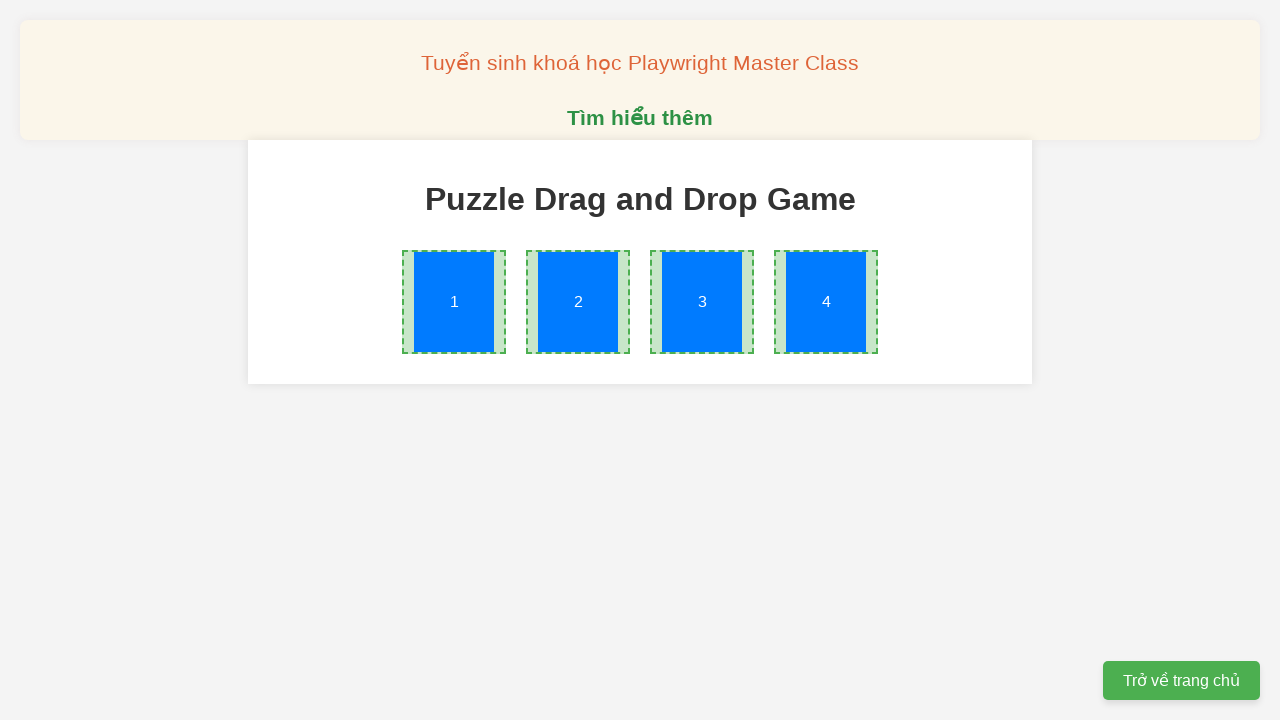

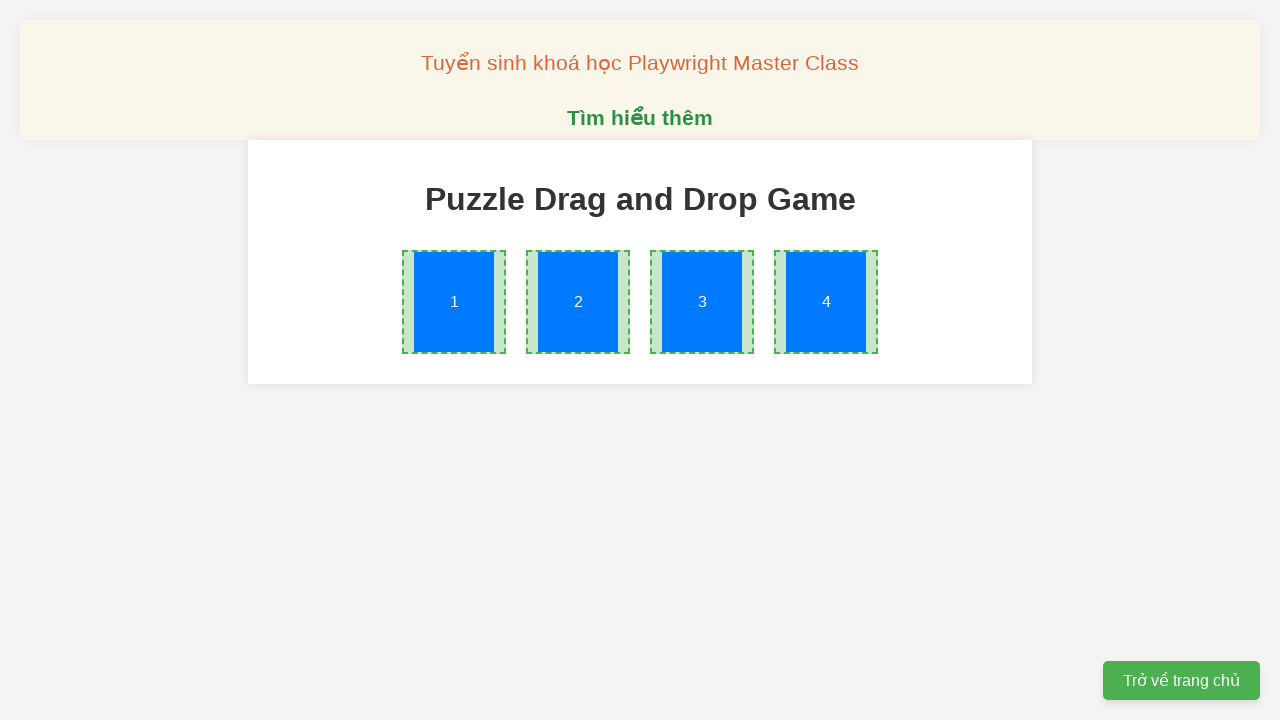